Tests dynamic loading functionality by clicking through to a dynamic loading example, triggering the load, and verifying the dynamically loaded content appears

Starting URL: http://the-internet.herokuapp.com

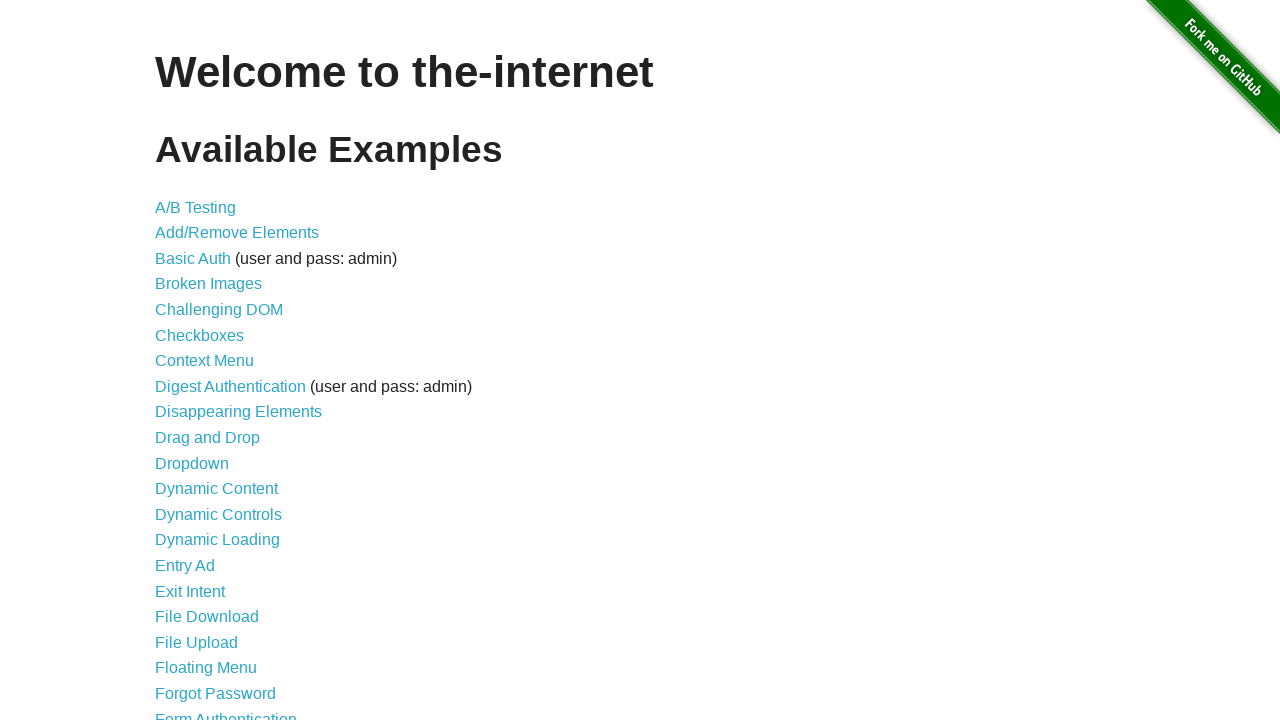

Clicked on Dynamic Loading link at (218, 540) on text=Dynamic Loading
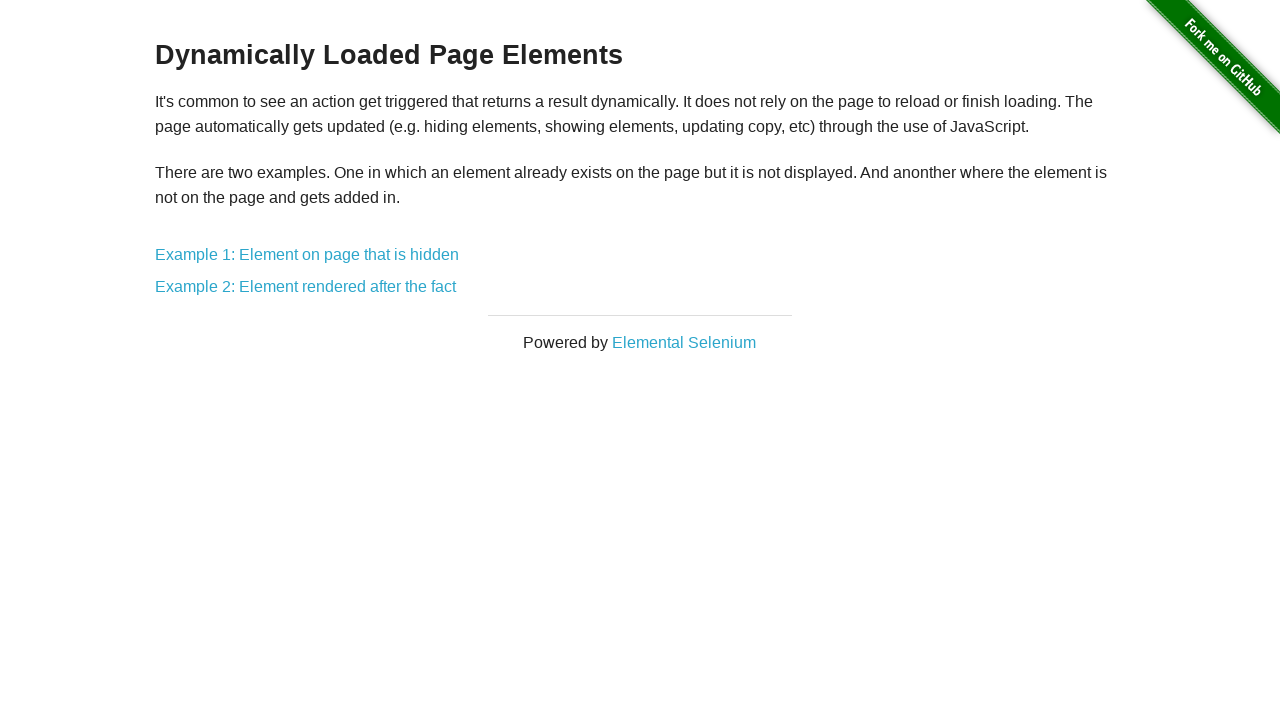

Clicked on first dynamic loading example link at (307, 255) on div.example a:nth-of-type(1)
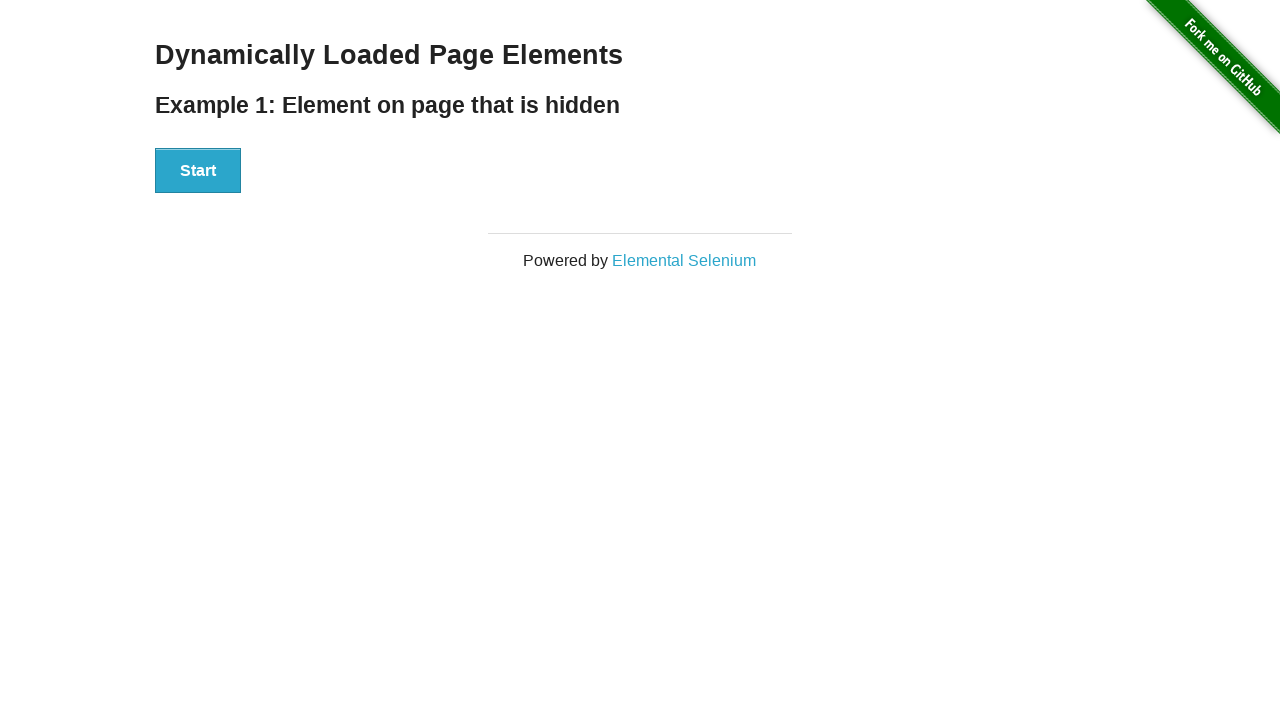

Clicked the Start button to trigger dynamic loading at (198, 171) on #start button
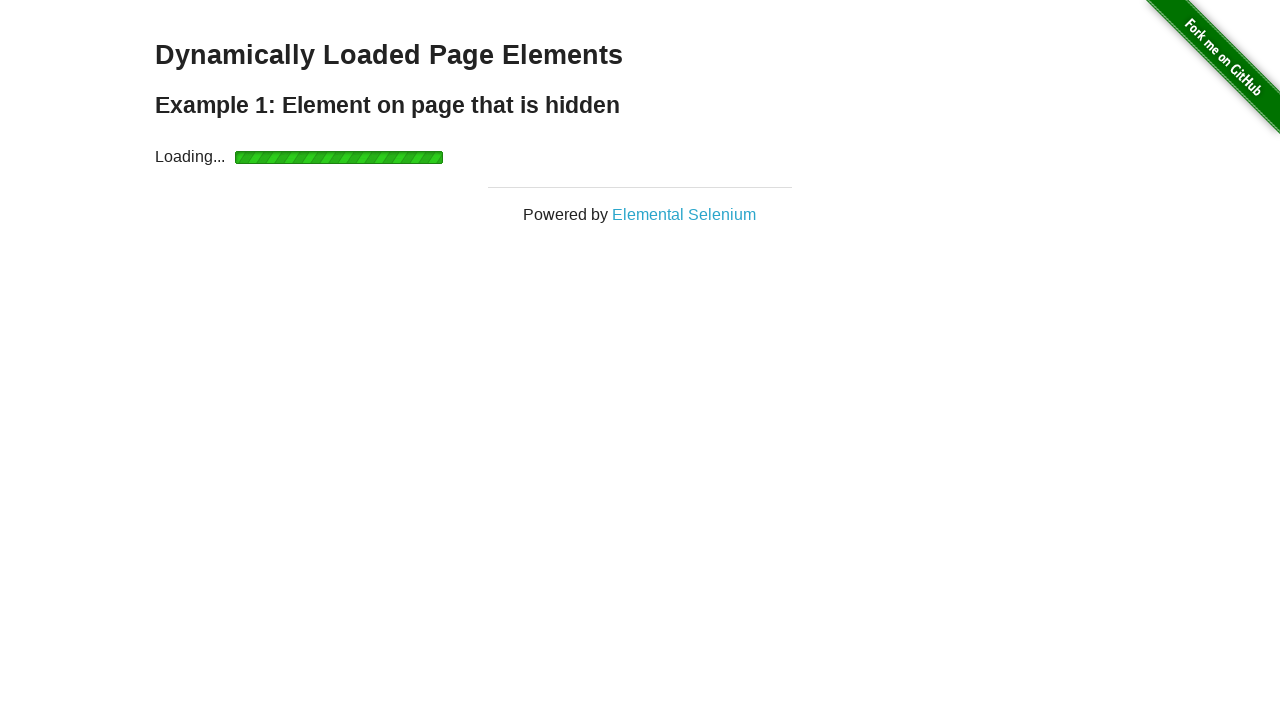

Loading indicator disappeared
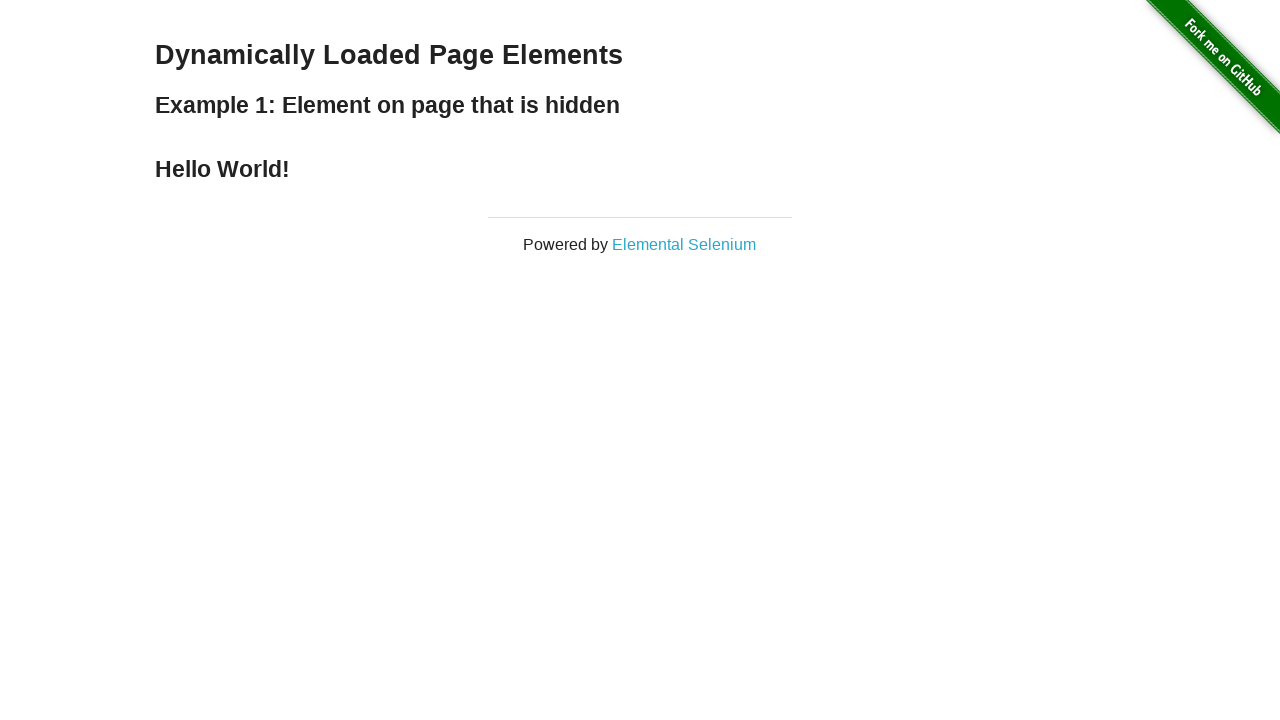

Dynamically loaded 'Hello World!' text appeared
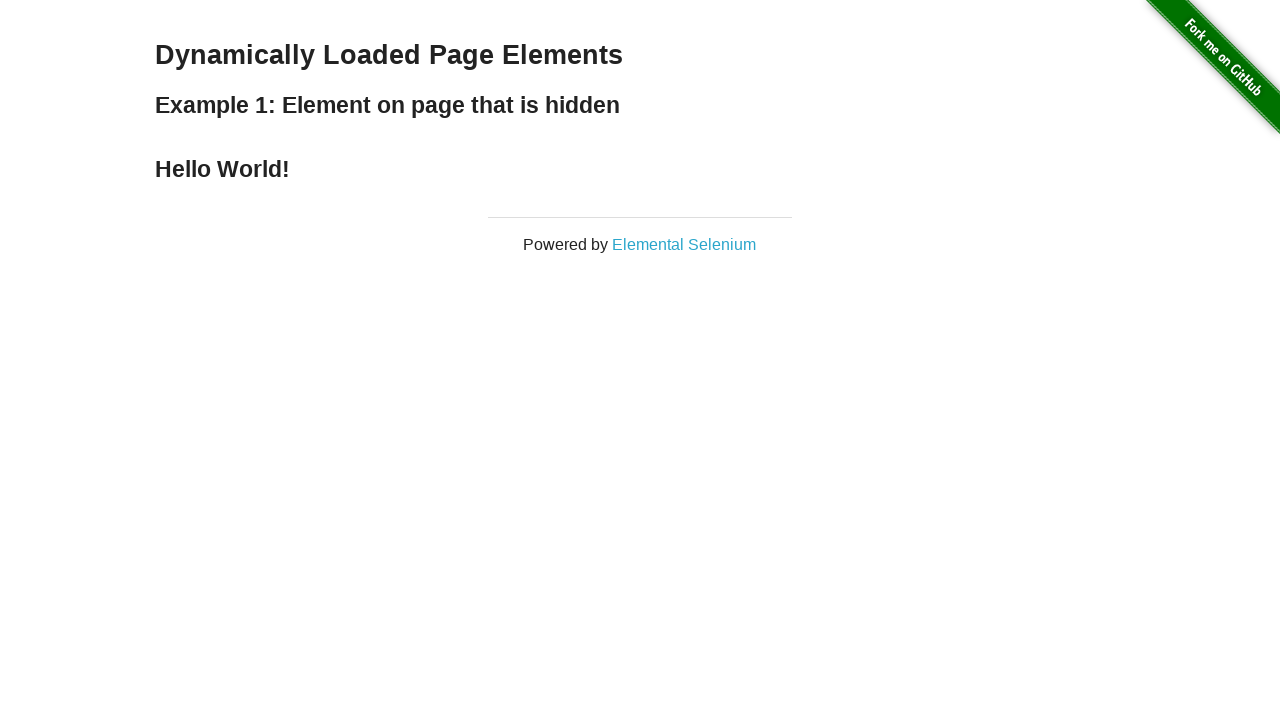

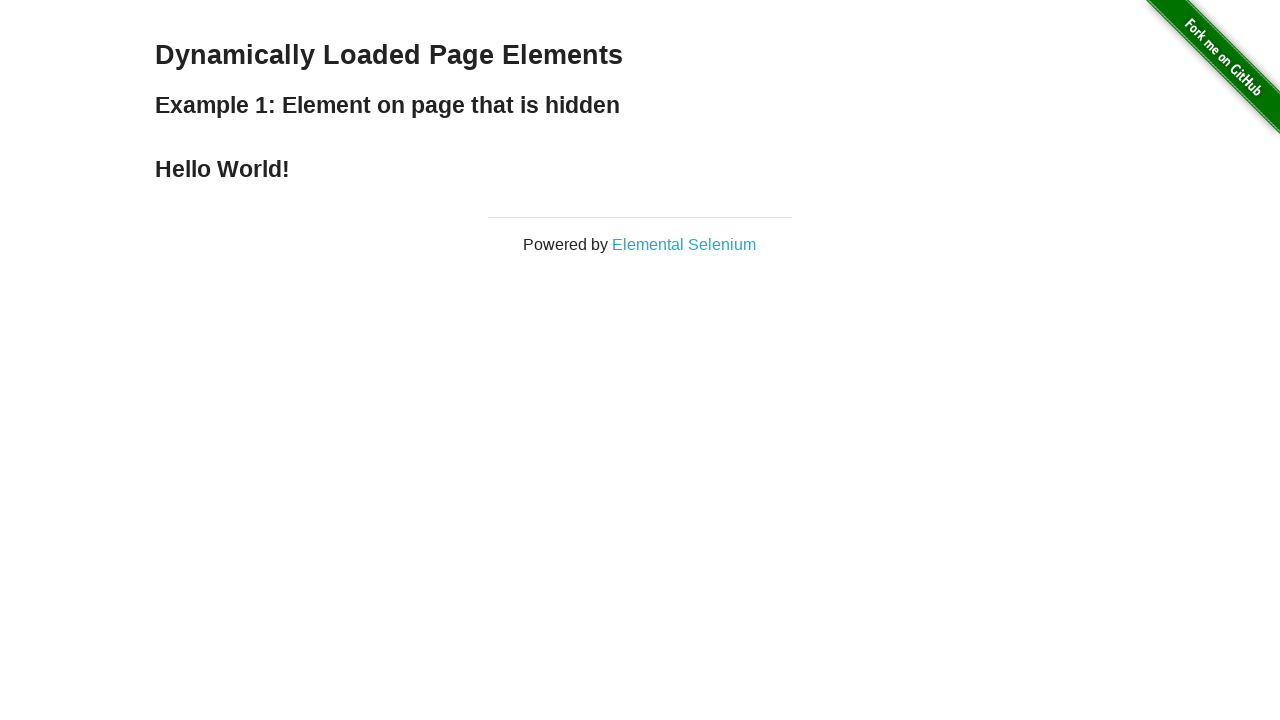